Tests the forgot password form functionality by filling in an email address and submitting the form to request a password reset.

Starting URL: https://practice.expandtesting.com/forgot-password

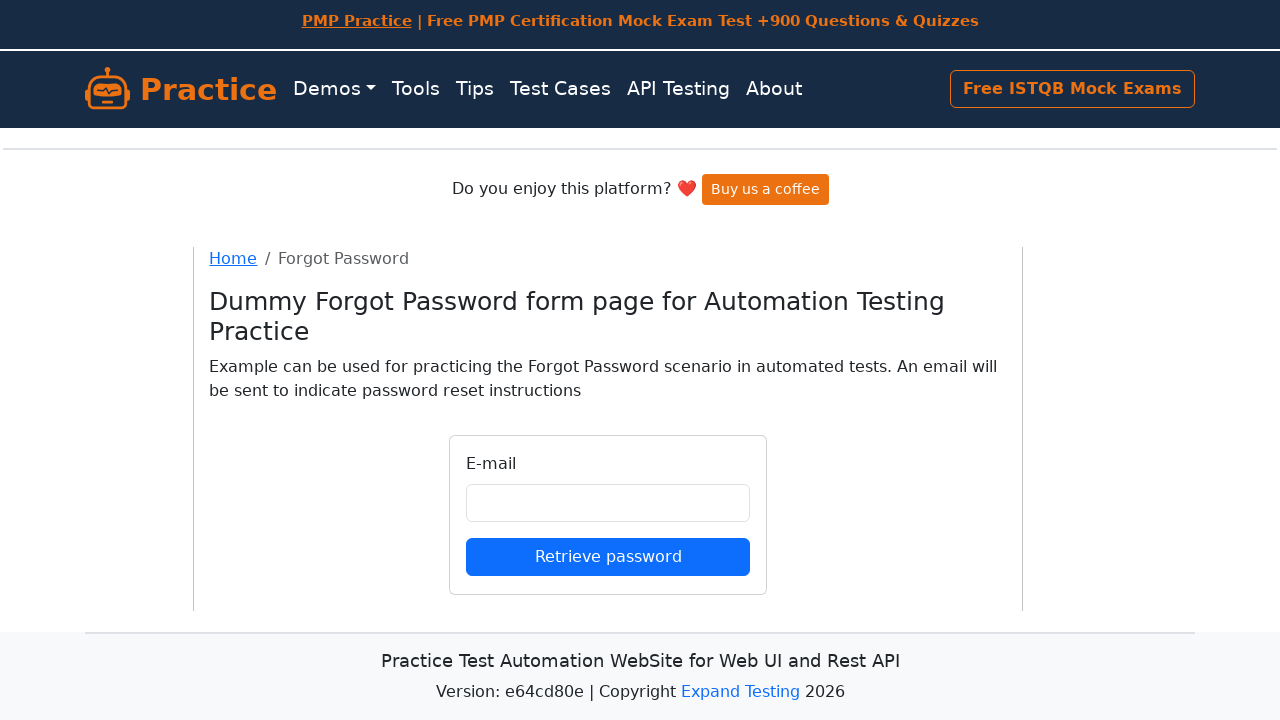

Filled email field with 'john.doe@testmail.com' on input#email
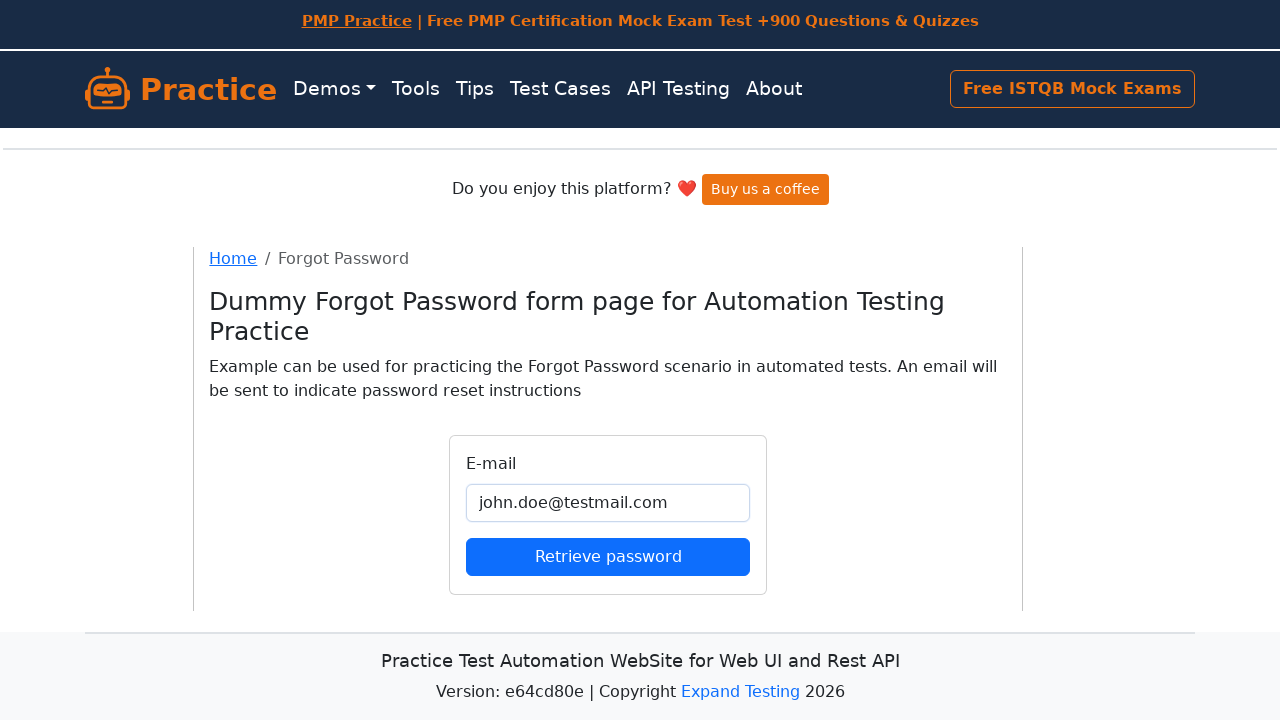

Clicked submit button to request password reset at (608, 556) on button[type='submit']
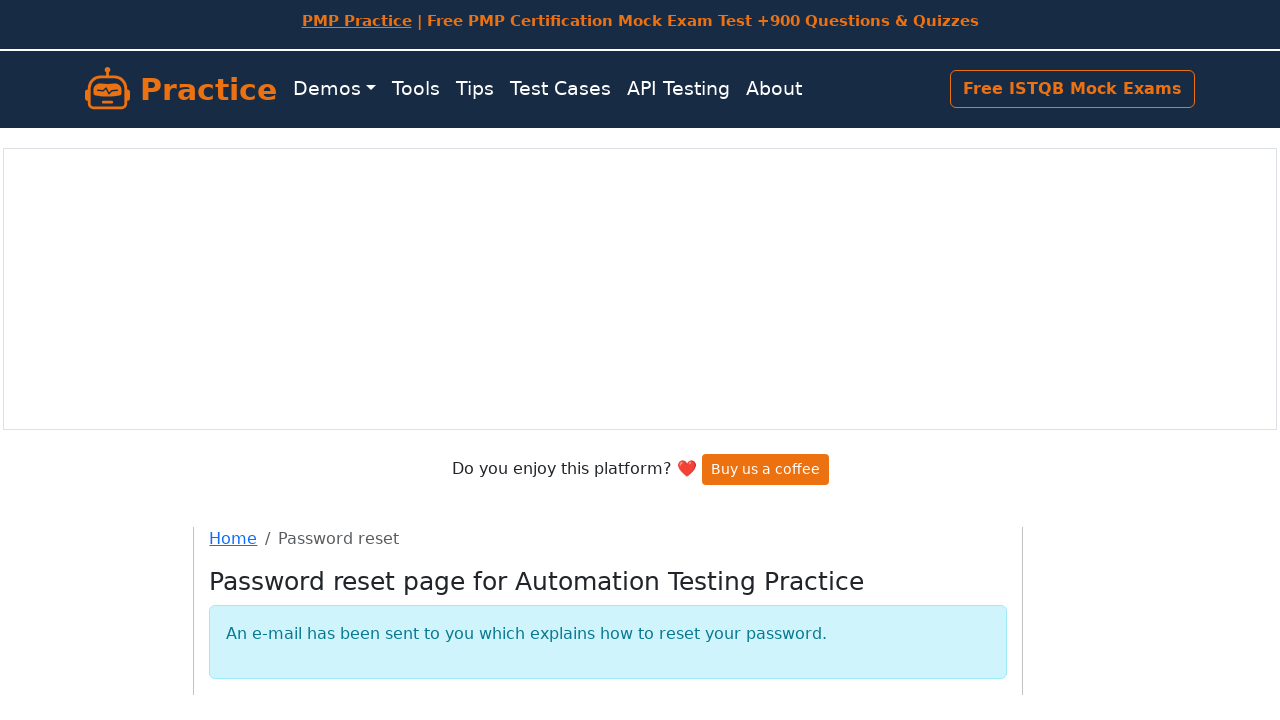

Waited for network idle after form submission
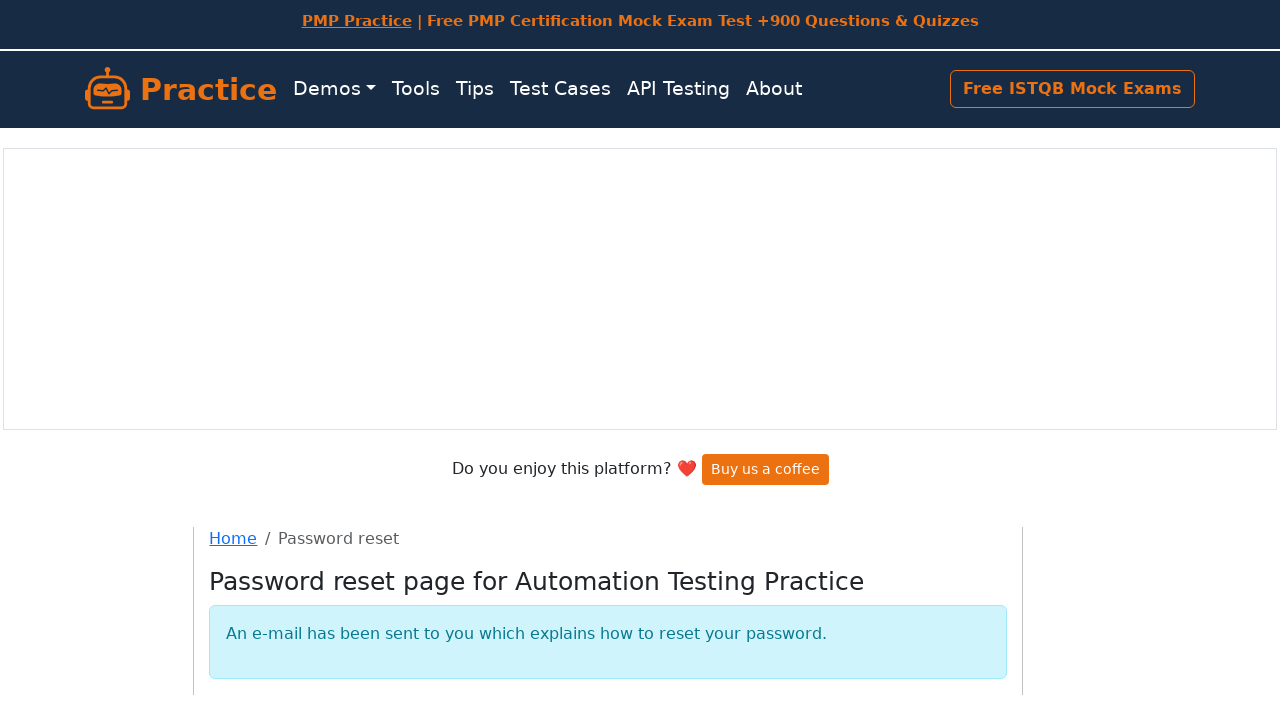

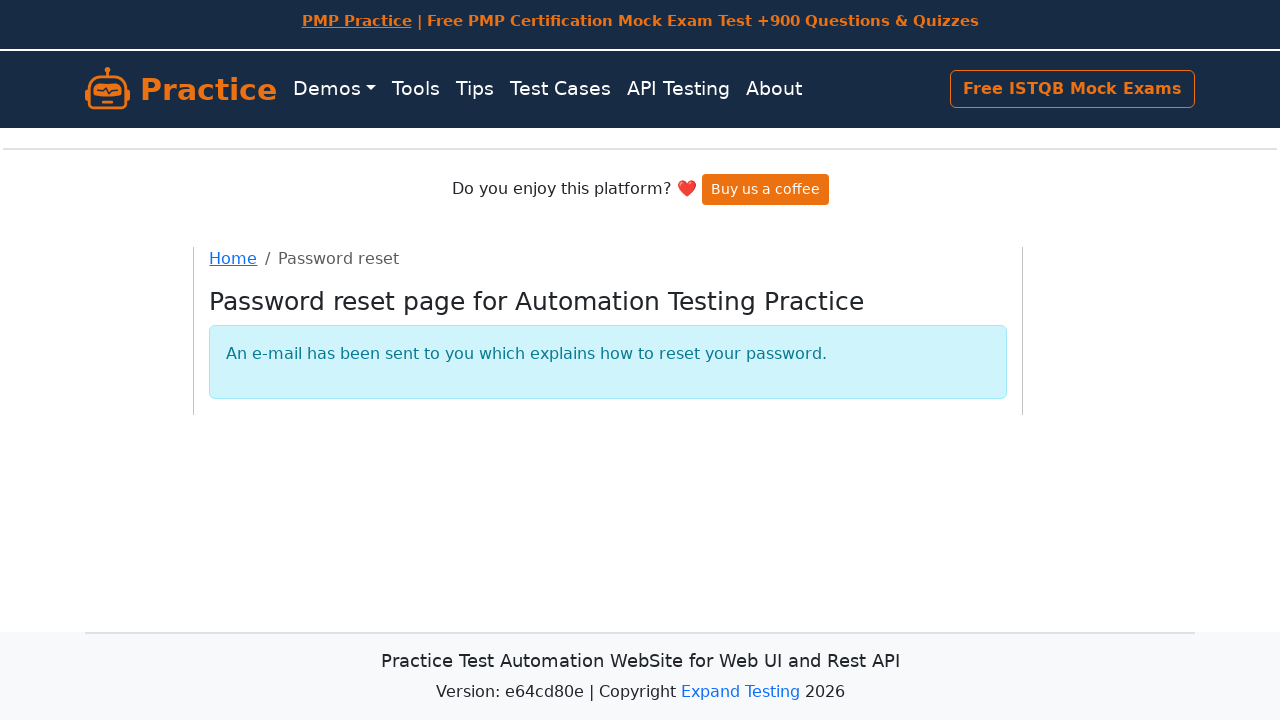